Tests dynamic loading functionality by clicking a start button and verifying that a dynamically loaded element appears after loading completes

Starting URL: https://the-internet.herokuapp.com/dynamic_loading/2

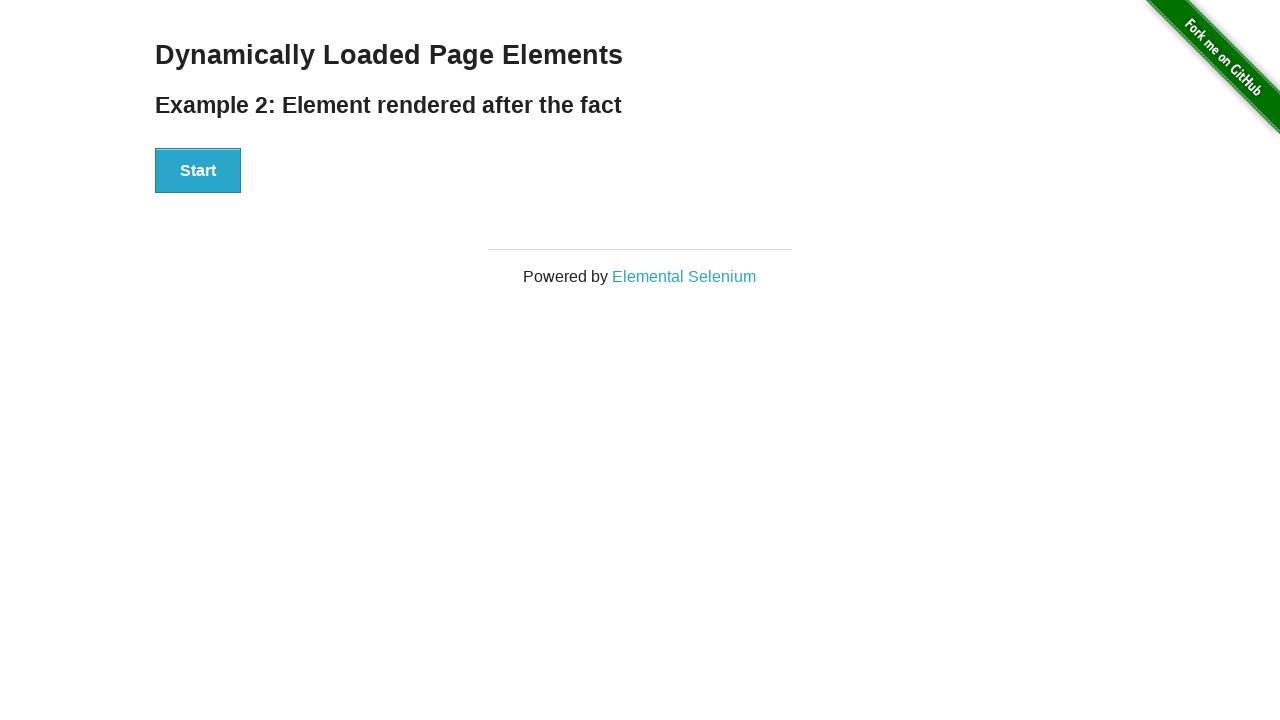

Clicked start button to trigger dynamic loading at (198, 171) on button
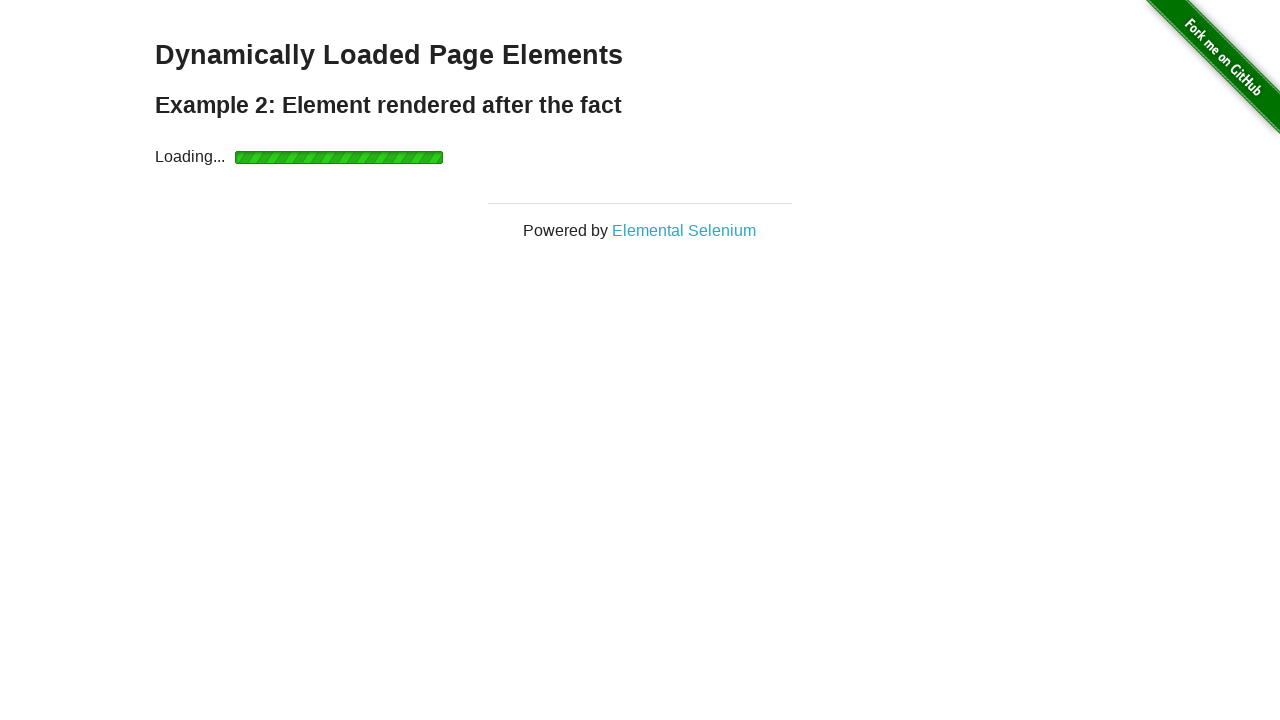

Waited for finish element to appear and become visible
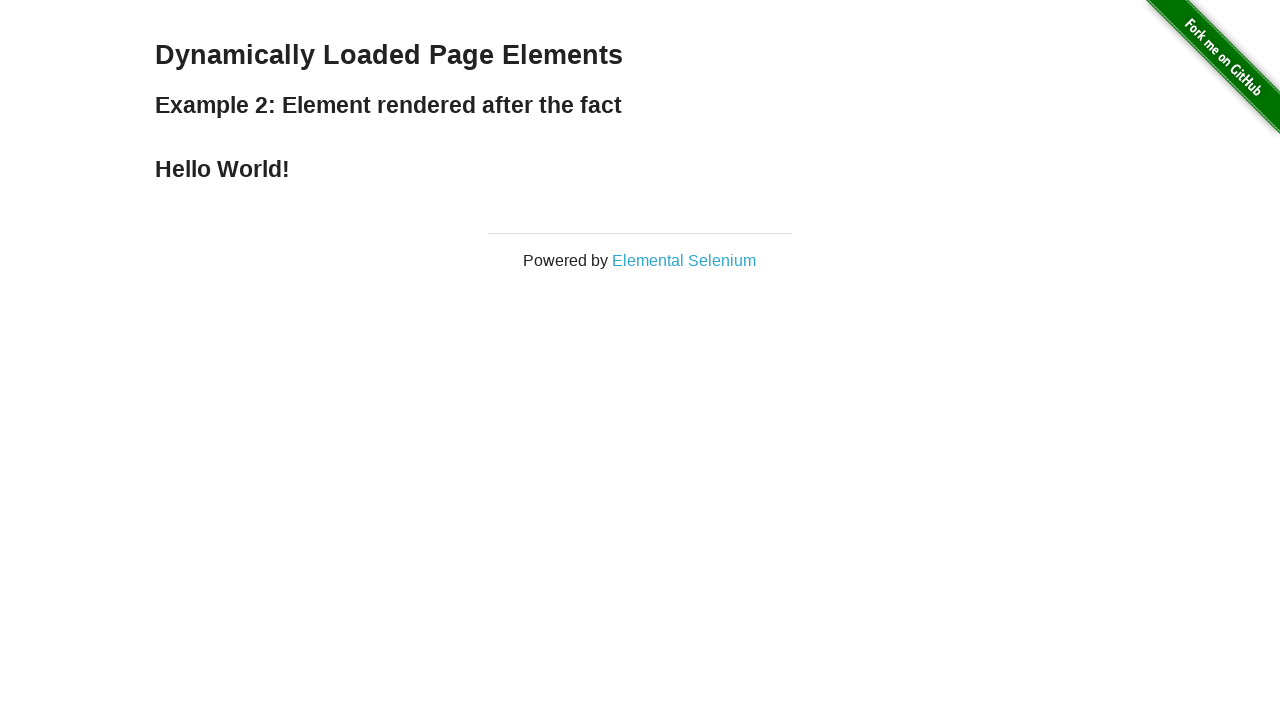

Verified that finish element is displayed
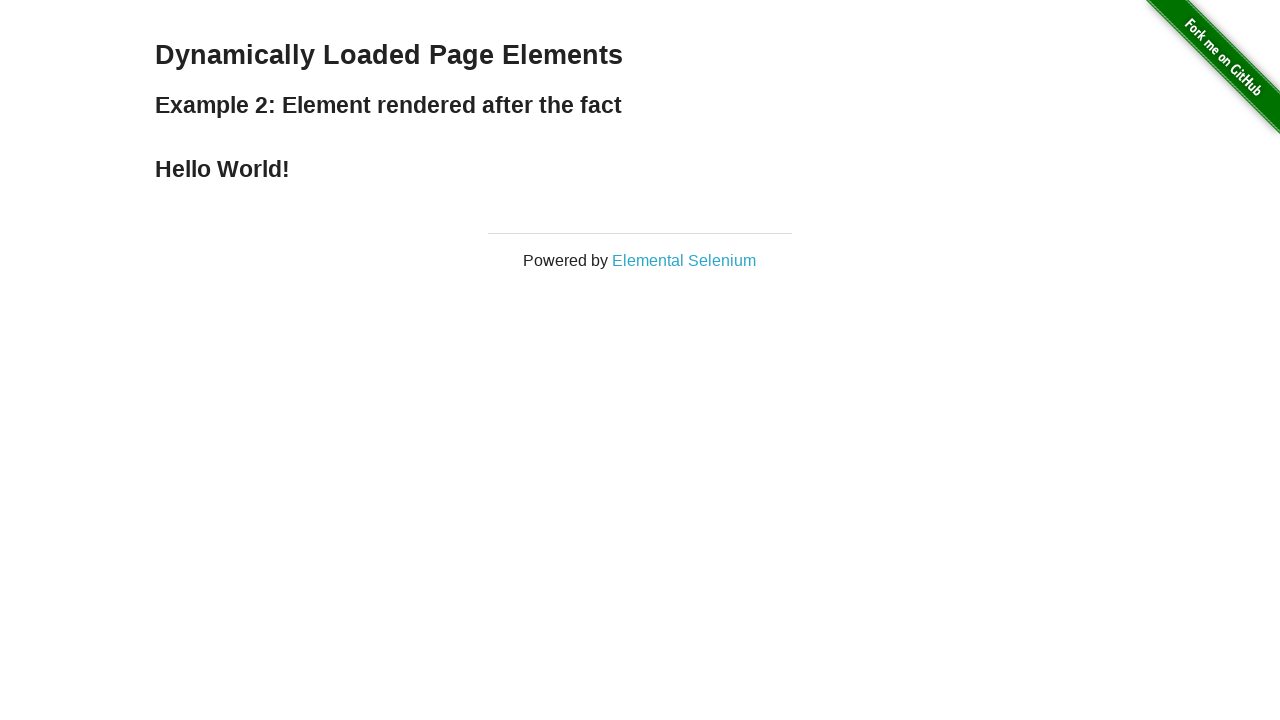

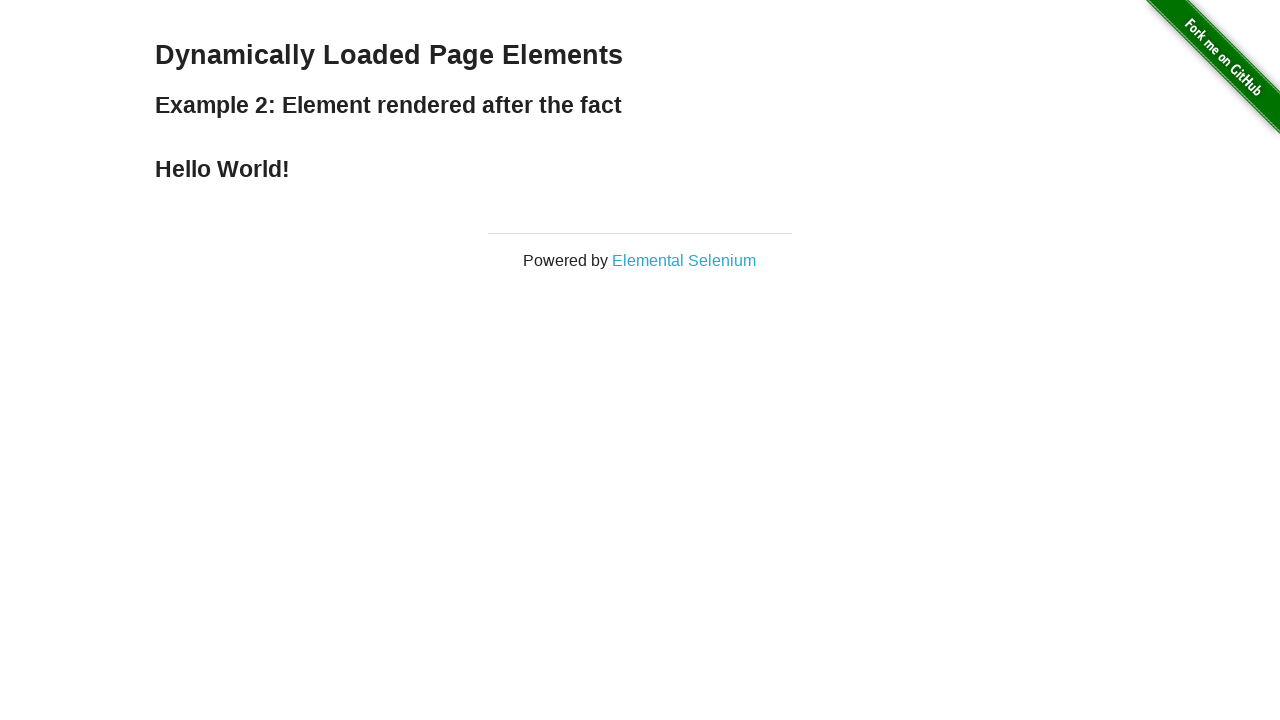